Tests signup with various invalid inputs including short name, invalid email, weak password, and mismatched confirm password

Starting URL: https://notes-makers.vercel.app/

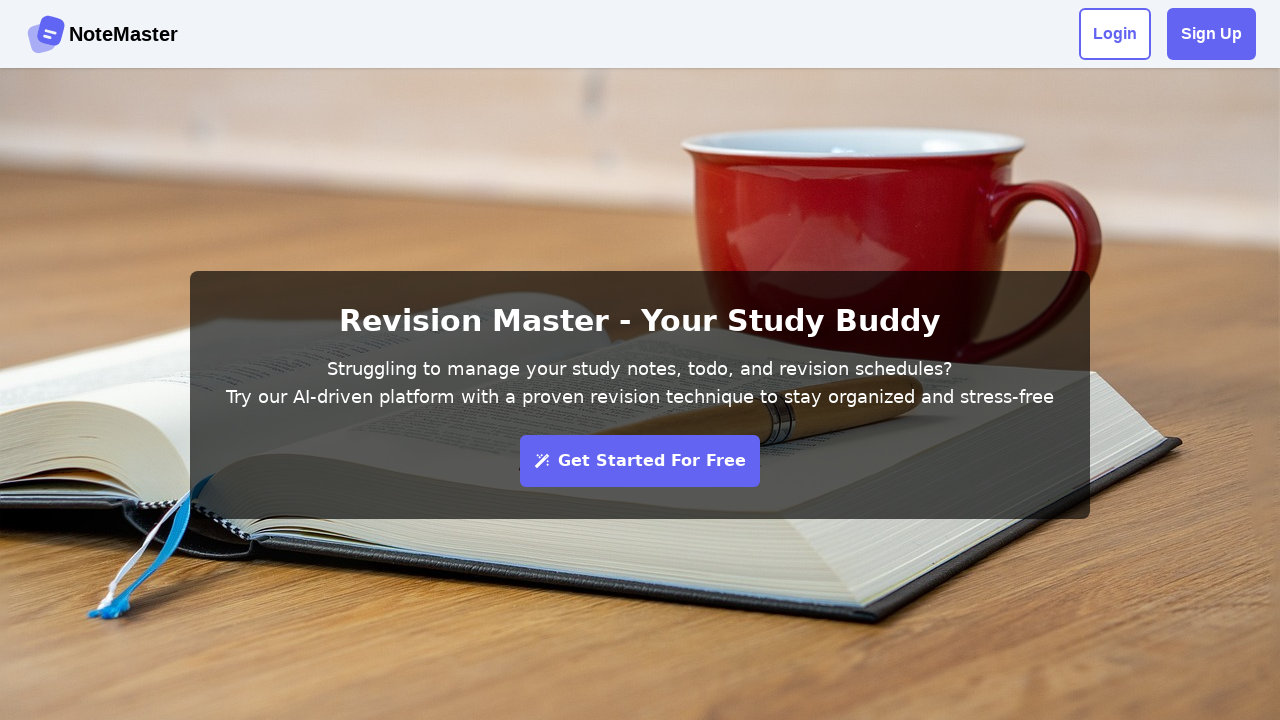

Clicked Sign Up button to open signup form at (1212, 34) on xpath=//div[@class='flex justify-center items-center gap-4']//strong[@class='fle
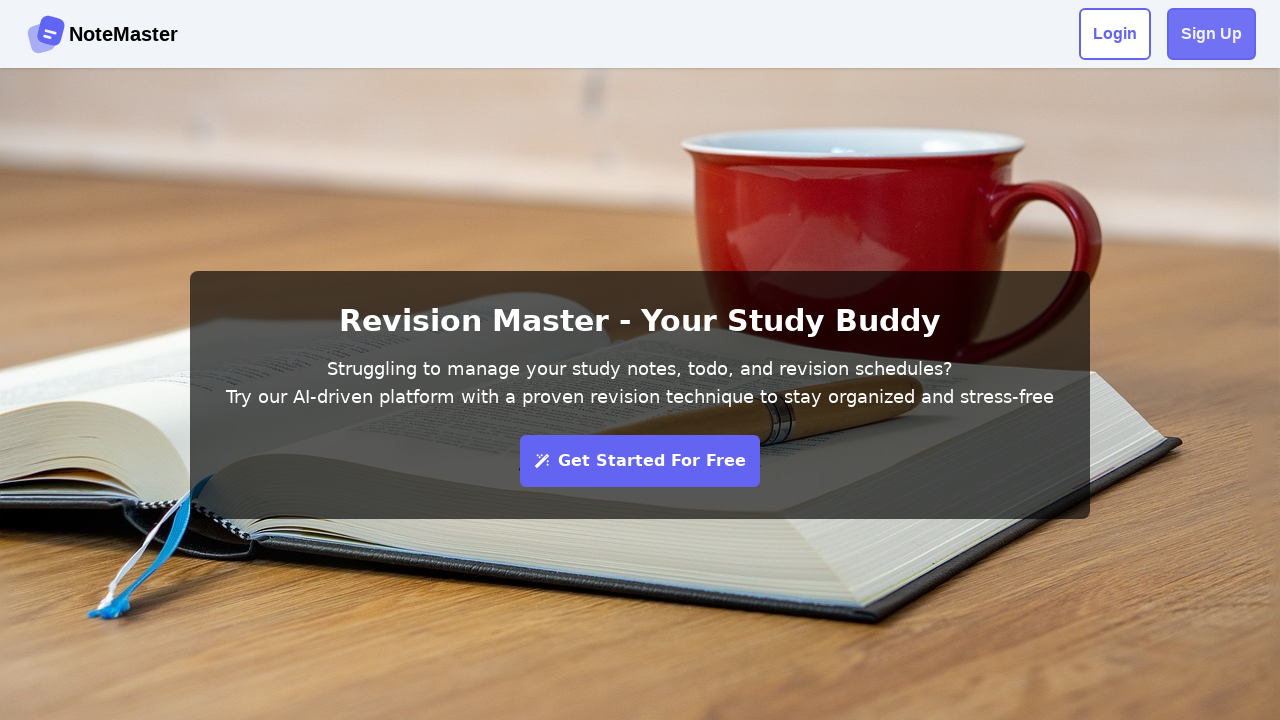

Filled name field with short invalid name 'S' on #name
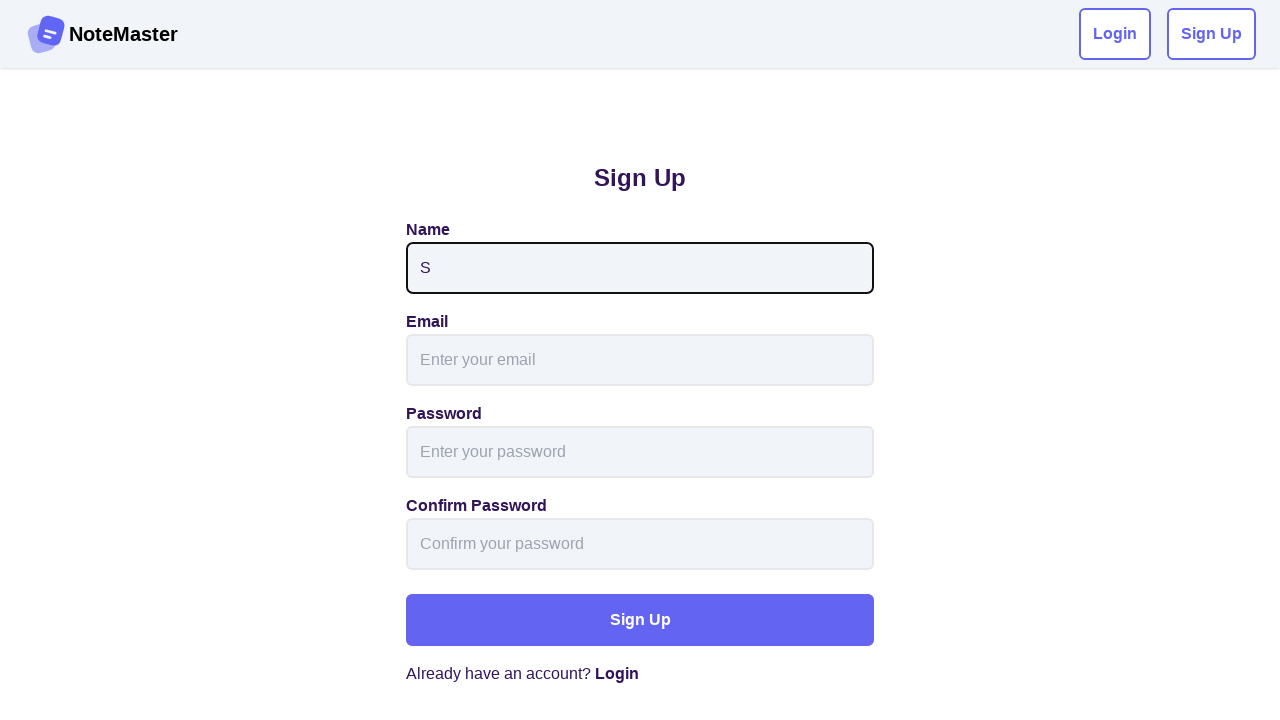

Filled email field with invalid email format 'invalidemailformat.com' on (//input[@id='email'])[1]
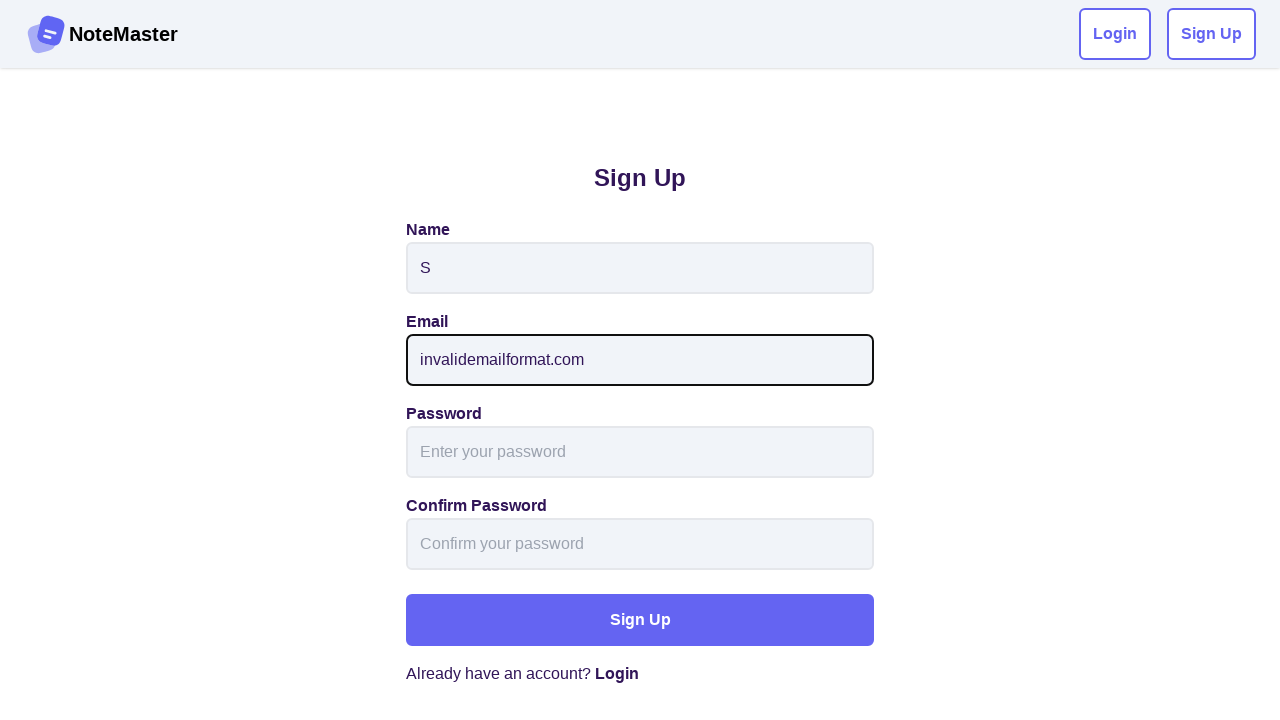

Filled password field with weak password 'weak123' on //input[@id='password']
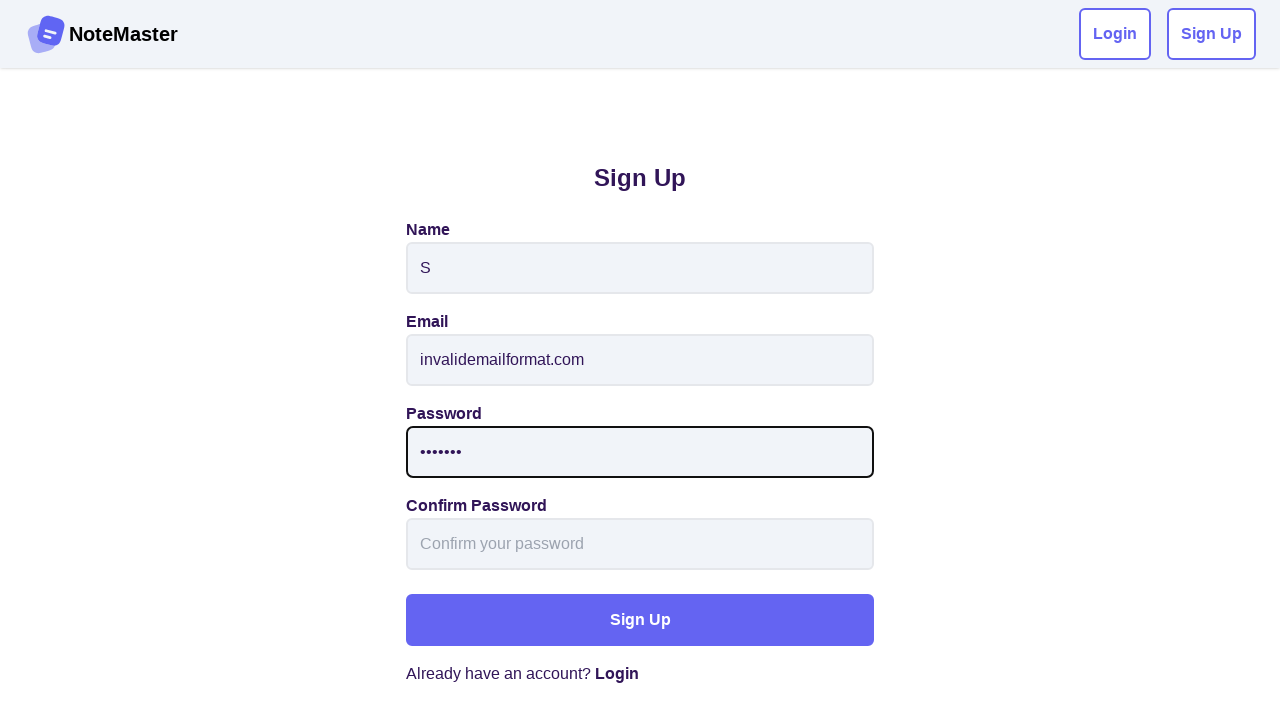

Filled confirm password field with mismatched password 'mismatch@123' on //input[@id='confirmPassword']
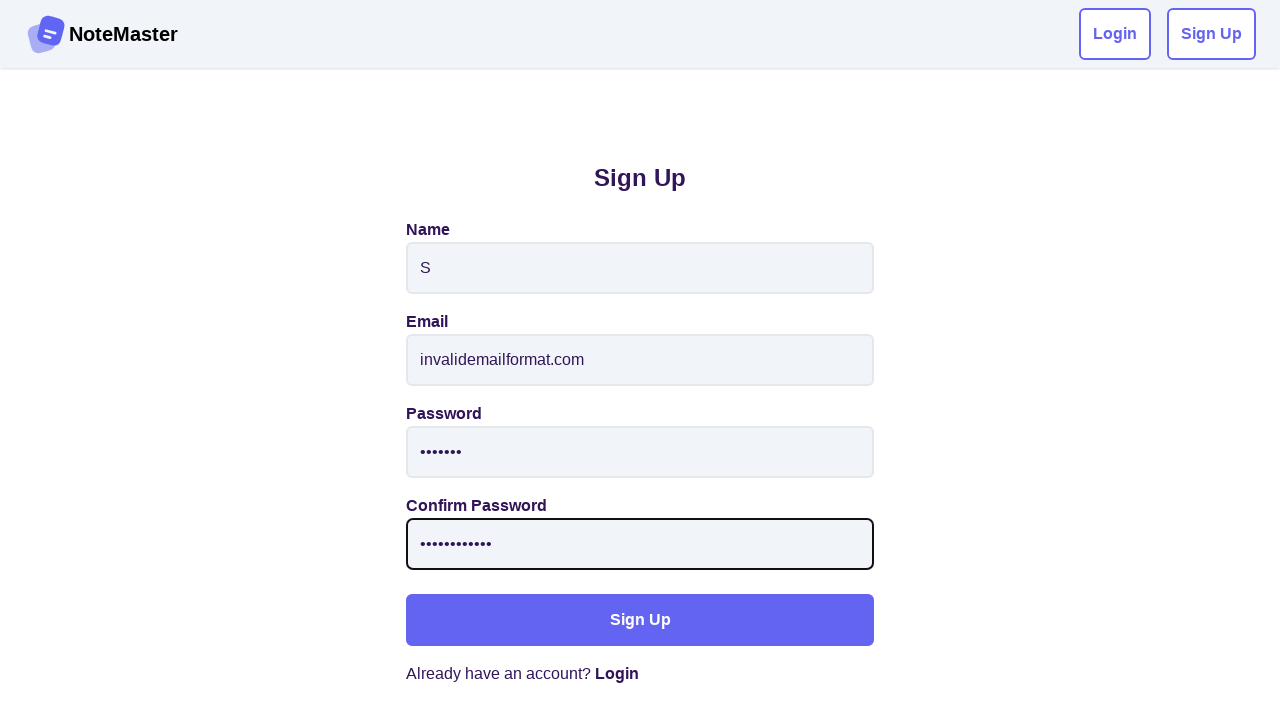

Clicked Sign Up button to submit form with invalid credentials at (640, 620) on (//strong[contains(@class,'flex items-center justify-center')][normalize-space()
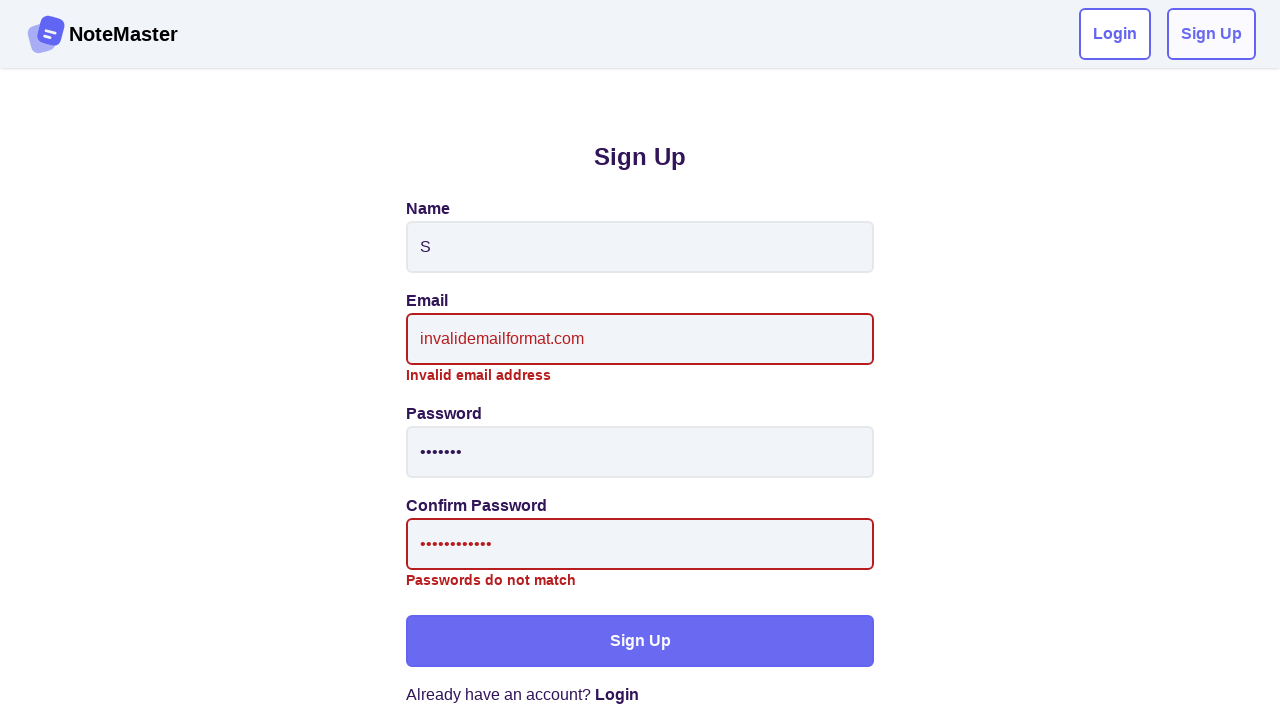

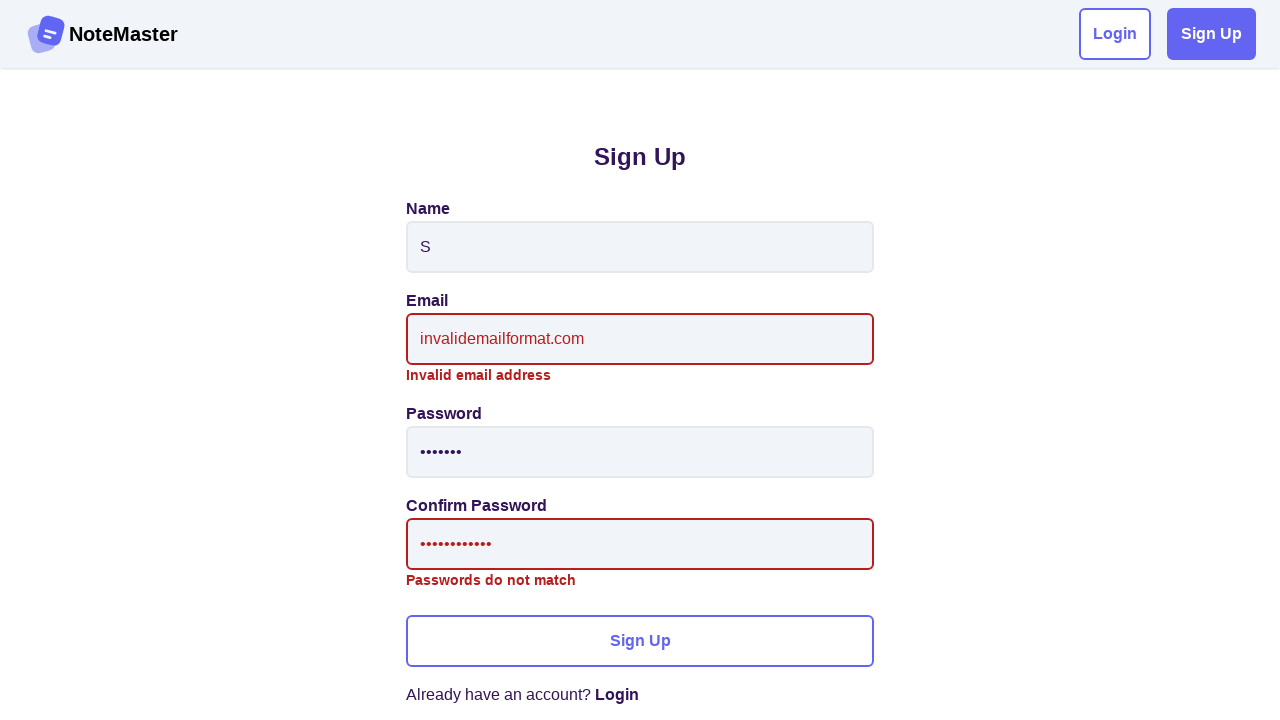